Navigates to YouTube homepage and retrieves the page title

Starting URL: https://youtube.com

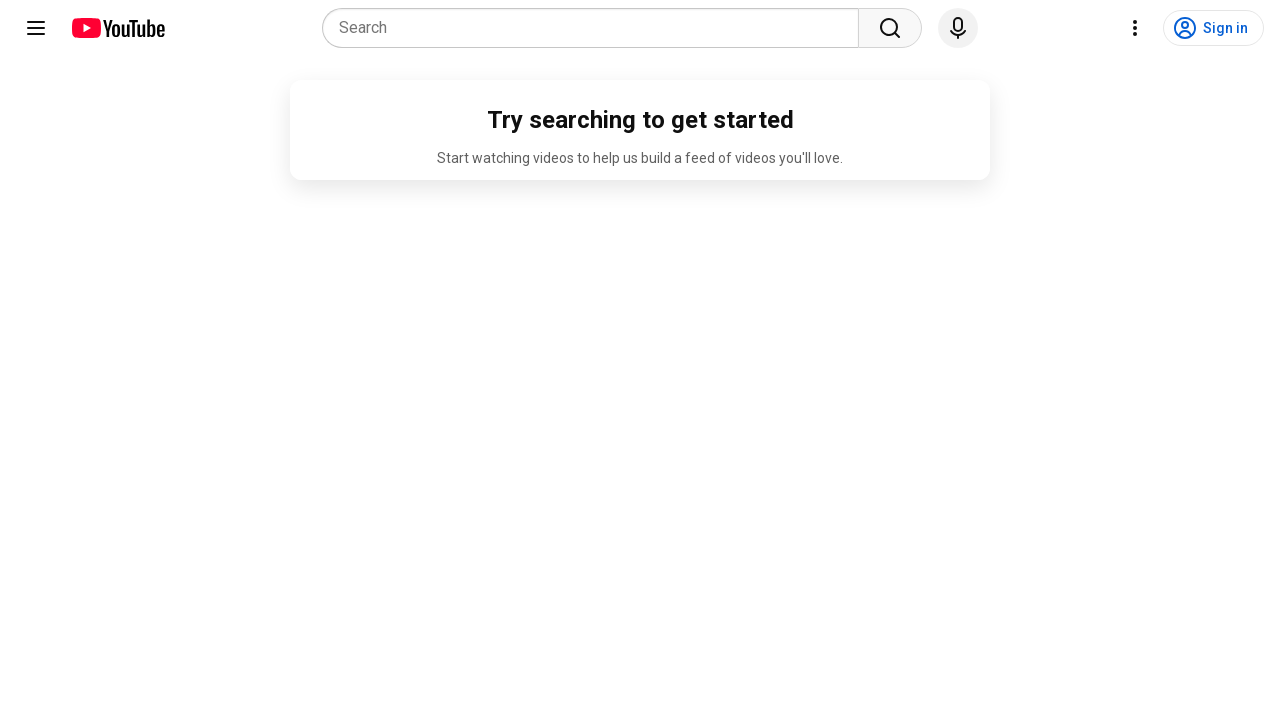

Navigated to YouTube homepage
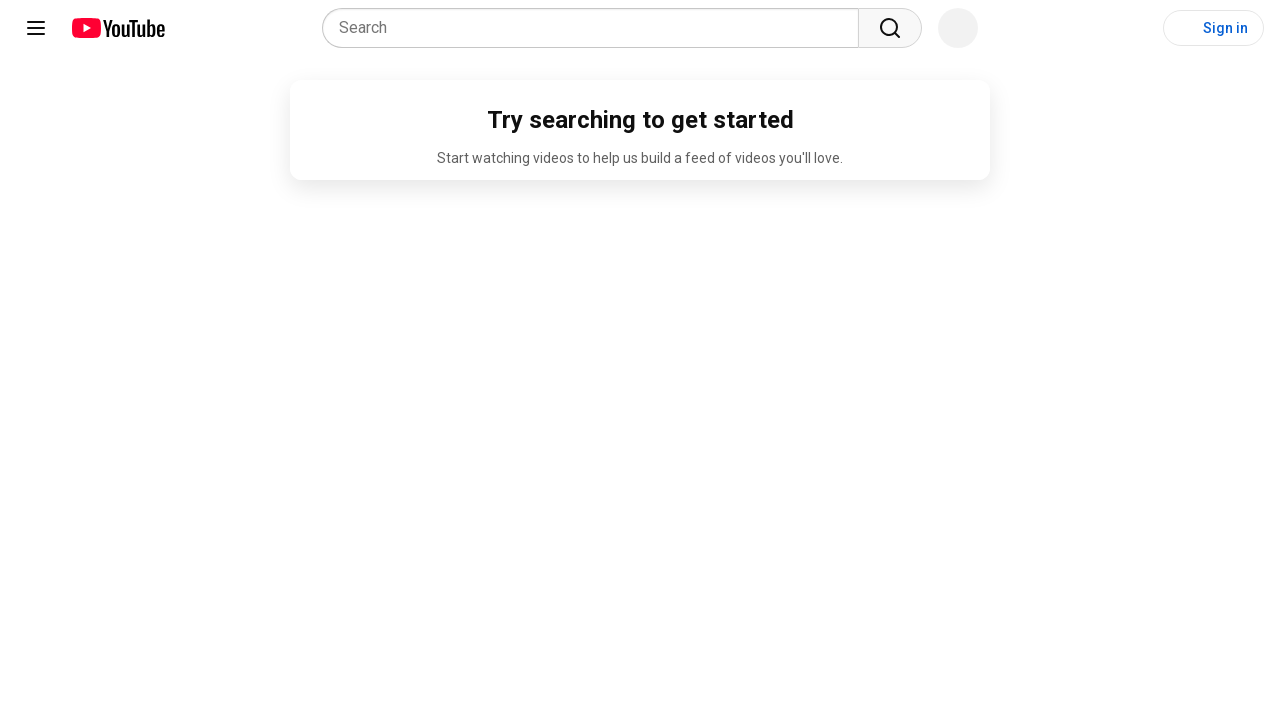

Retrieved page title: YouTube
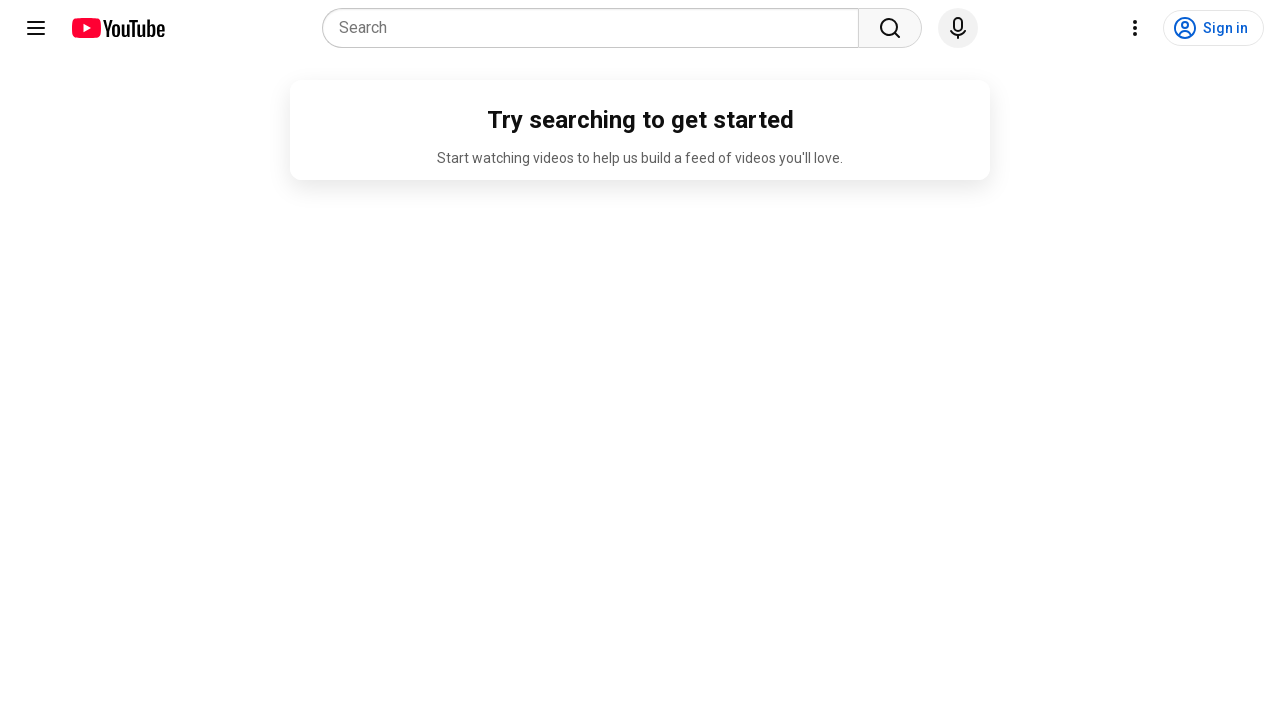

Printed page title to console
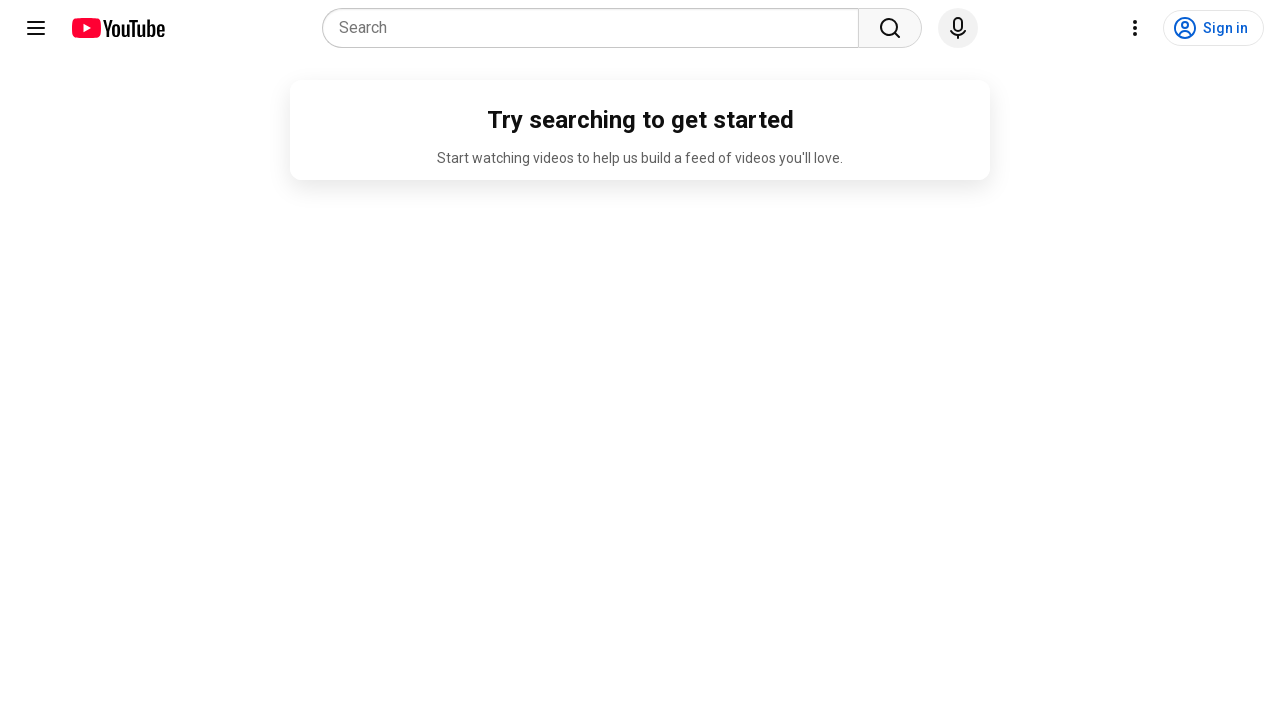

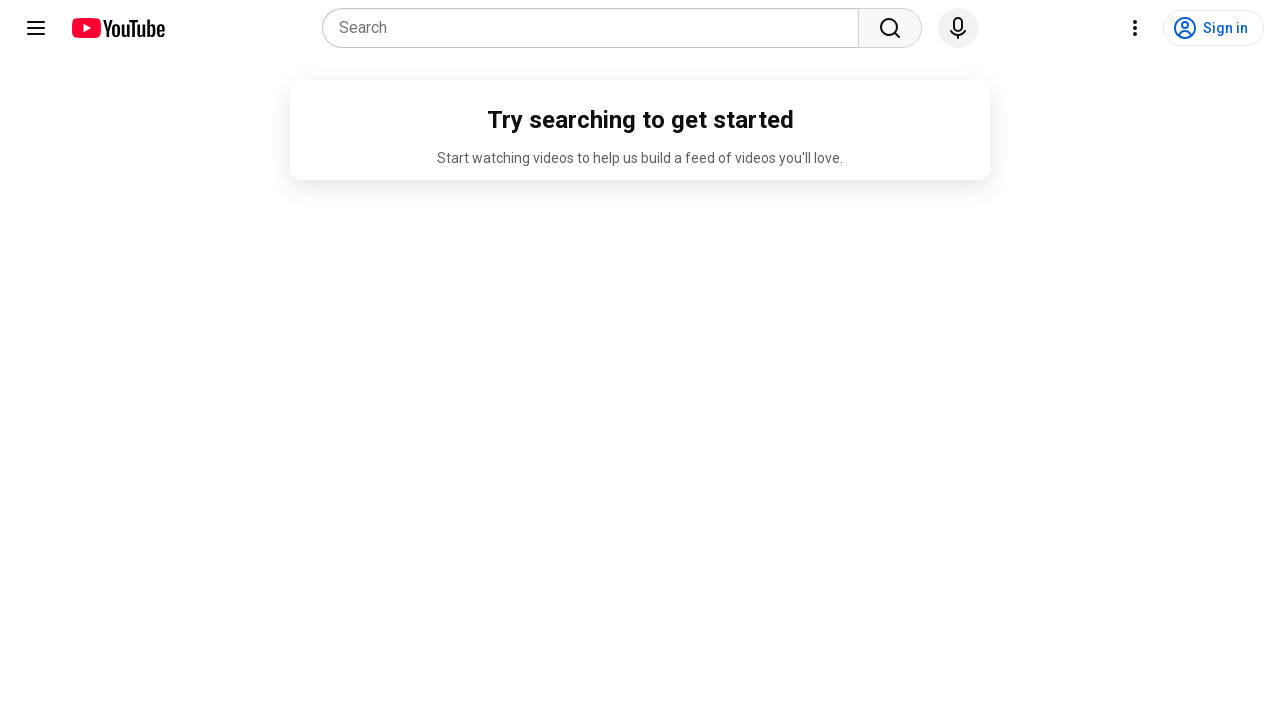